Simple navigation test that opens the Sefer Israel website and verifies the page loads

Starting URL: https://seferisrael.co.il

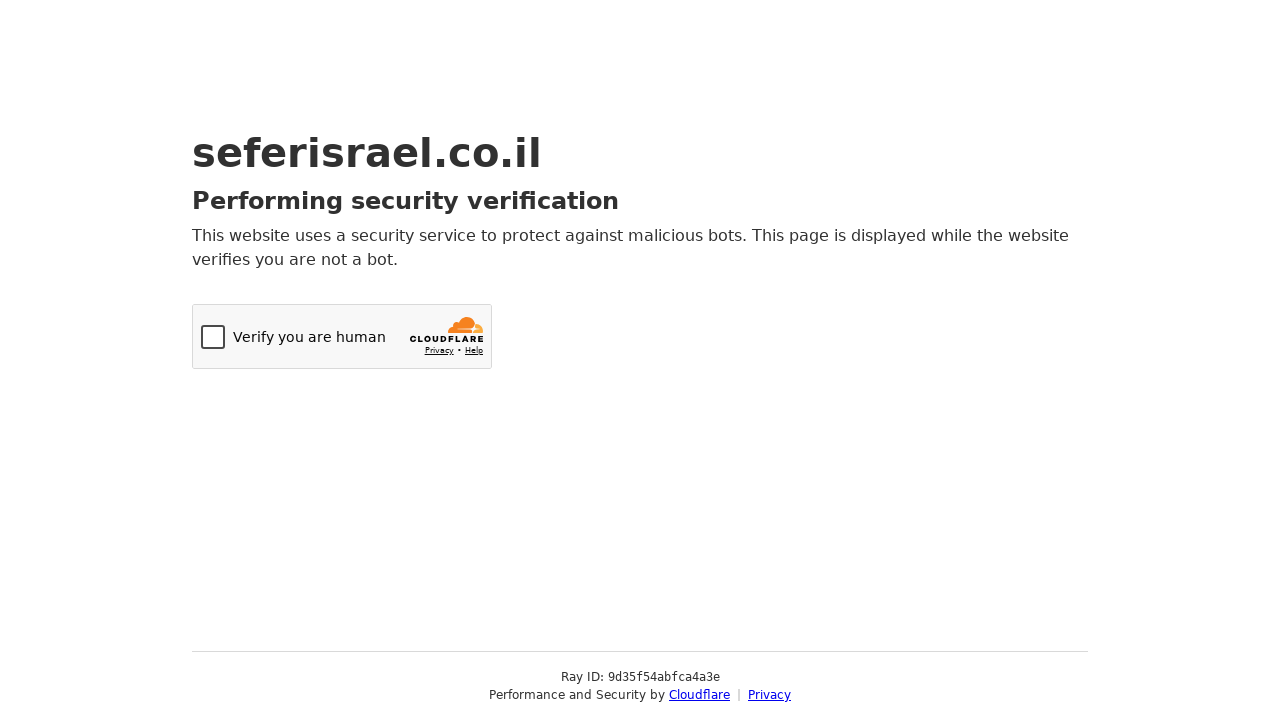

Navigated to Sefer Israel website at https://seferisrael.co.il
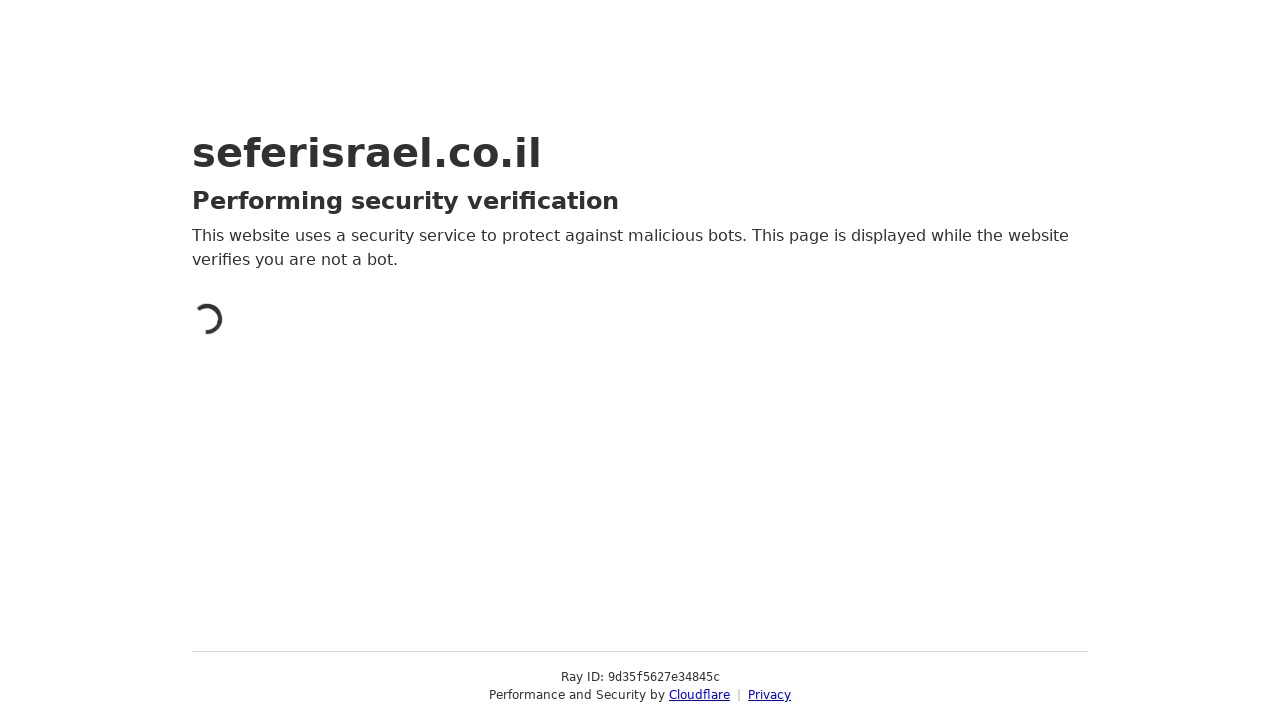

Page fully loaded - network activity idle
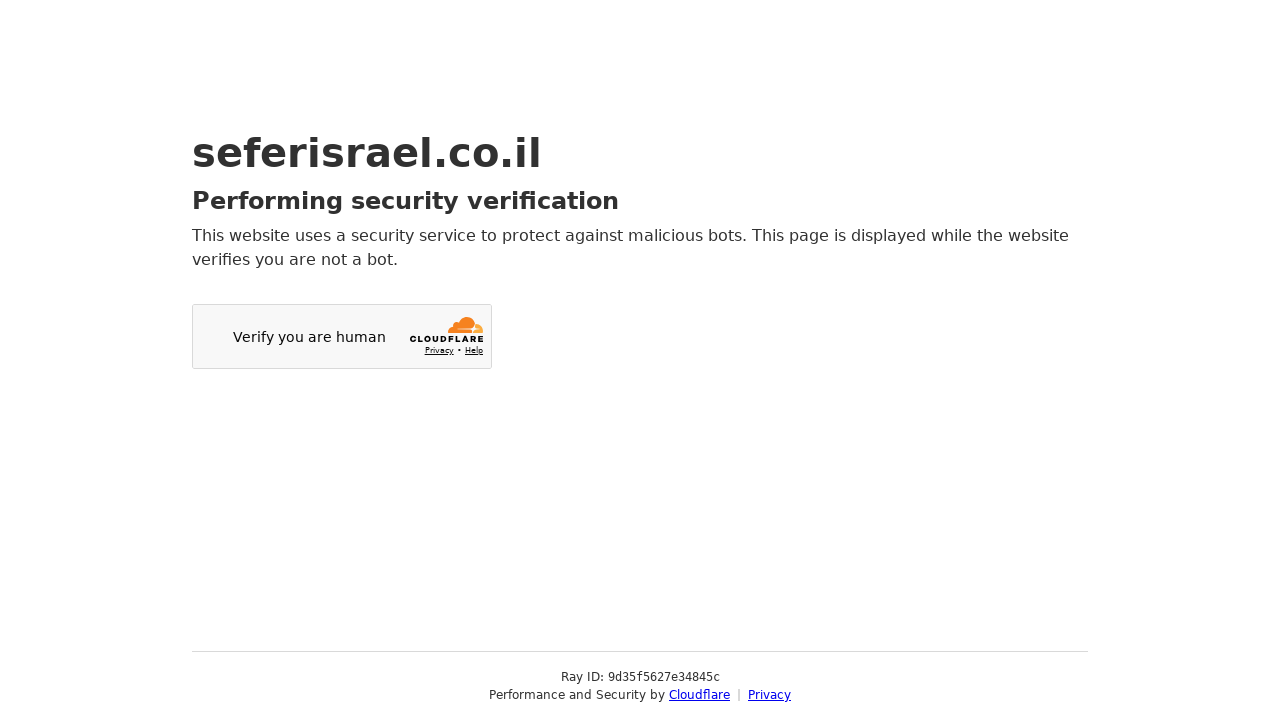

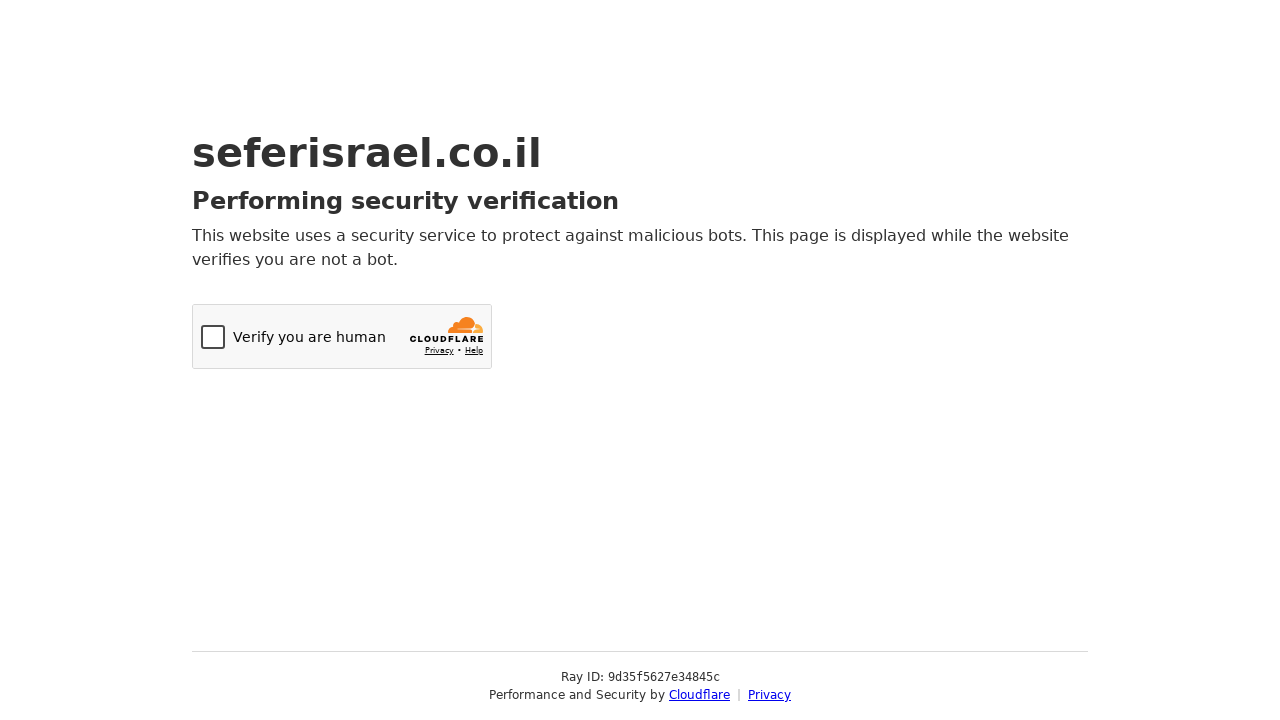